Tests that the registration form cannot be submitted when a required field (First Name) is left empty

Starting URL: https://demoqa.com/webtables

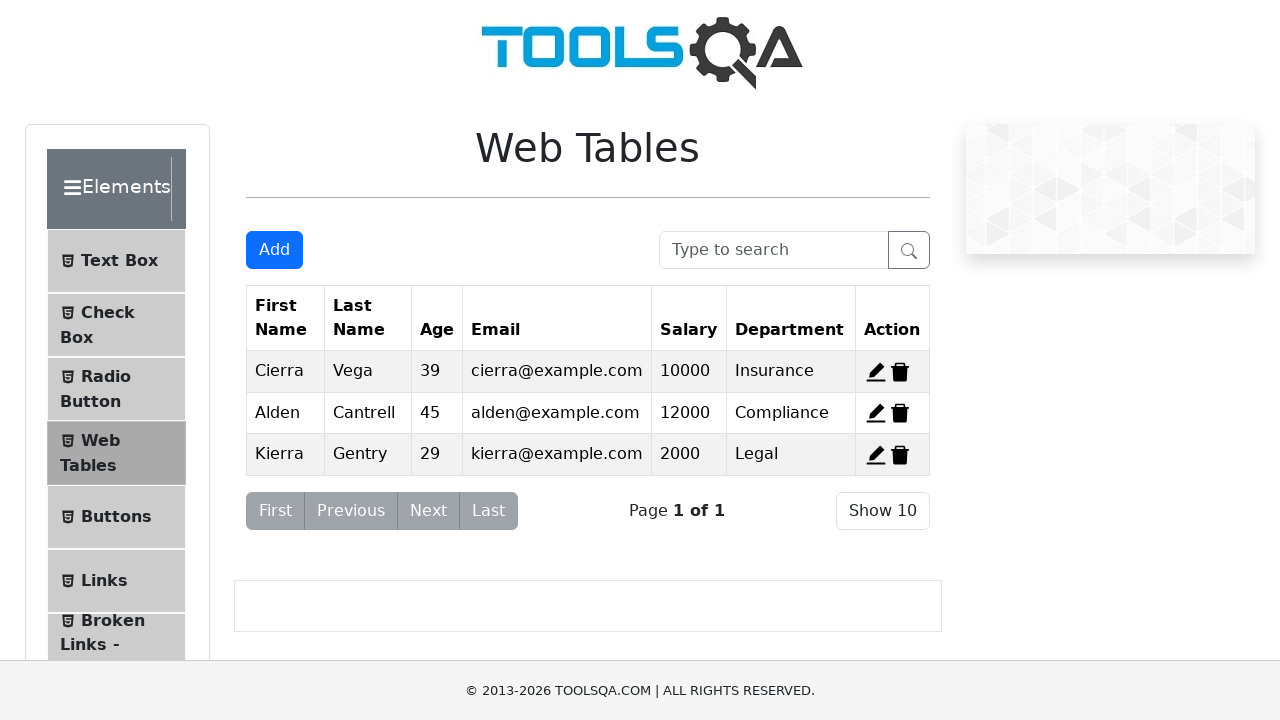

Clicked Add button to open registration form at (274, 250) on #addNewRecordButton
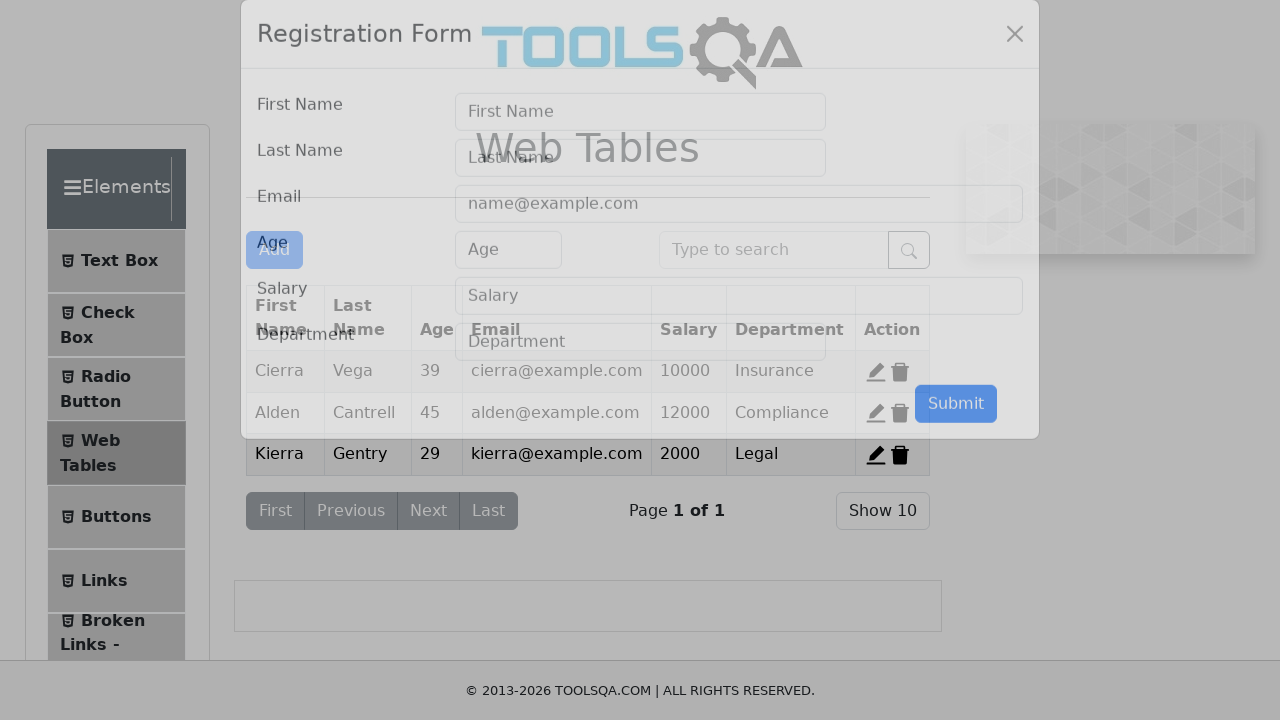

Registration form modal appeared
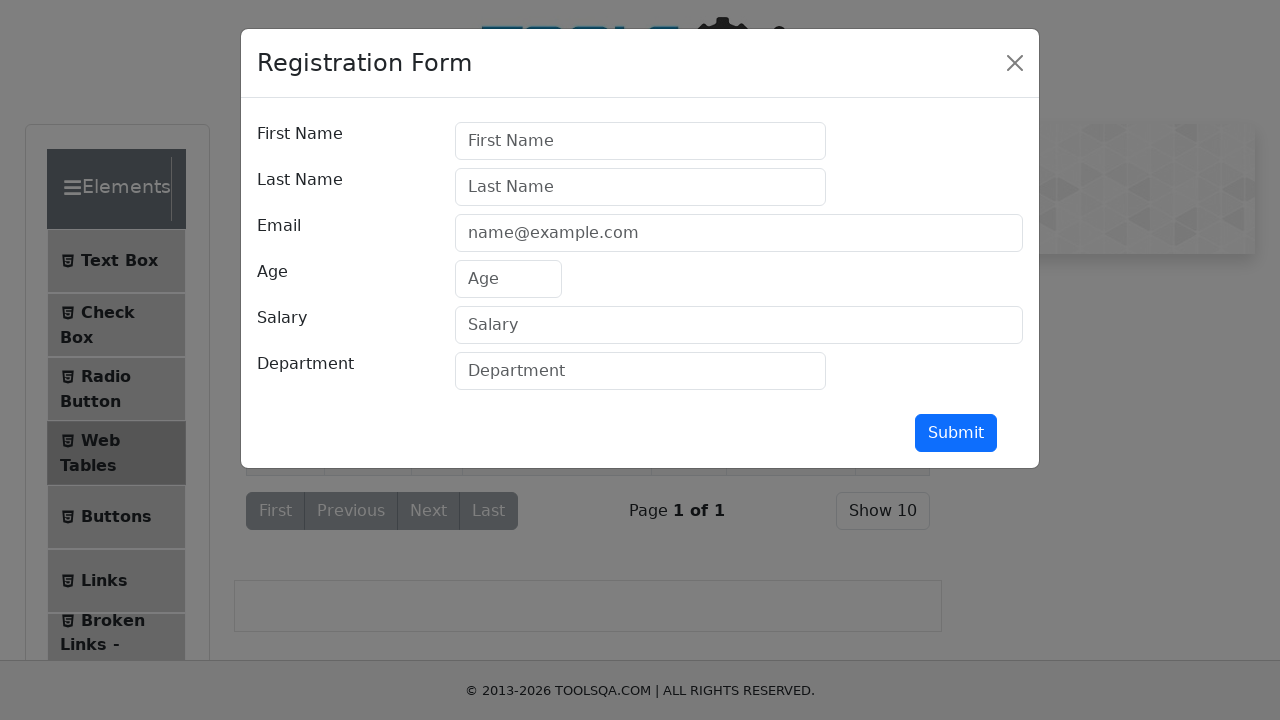

Filled Last Name field with 'autotestLastName' on #lastName
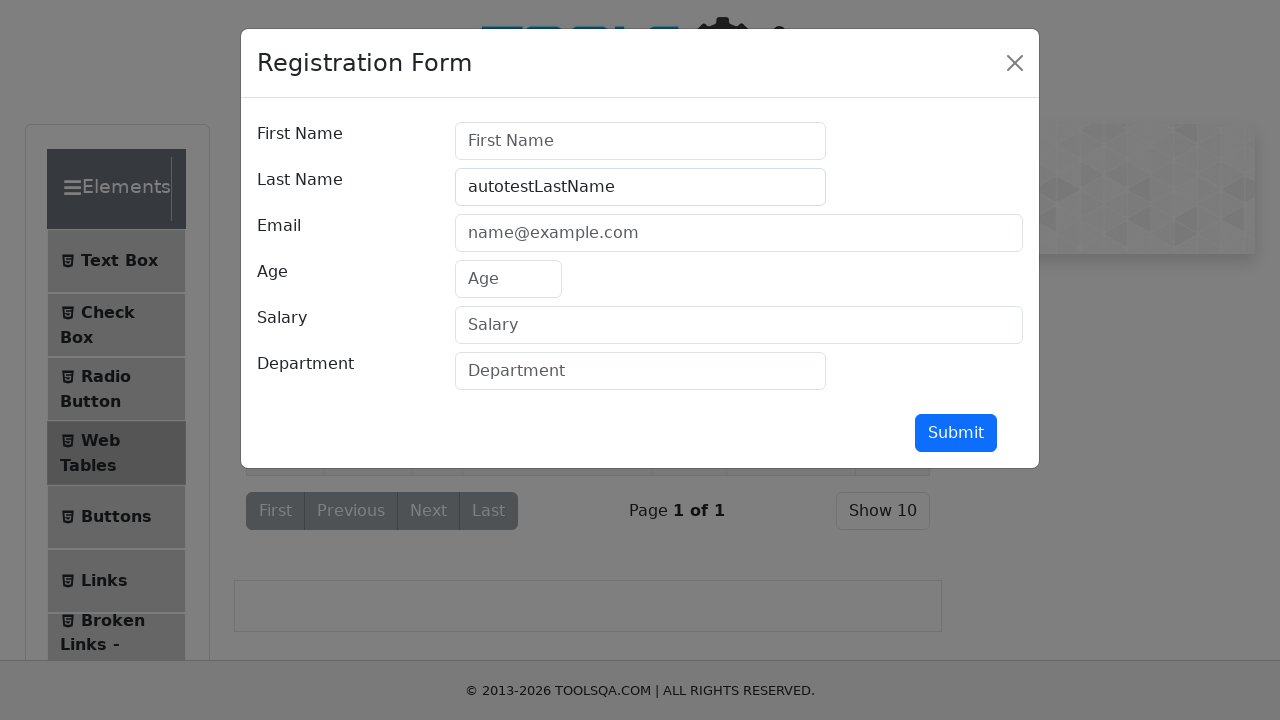

Filled Age field with '42' on #age
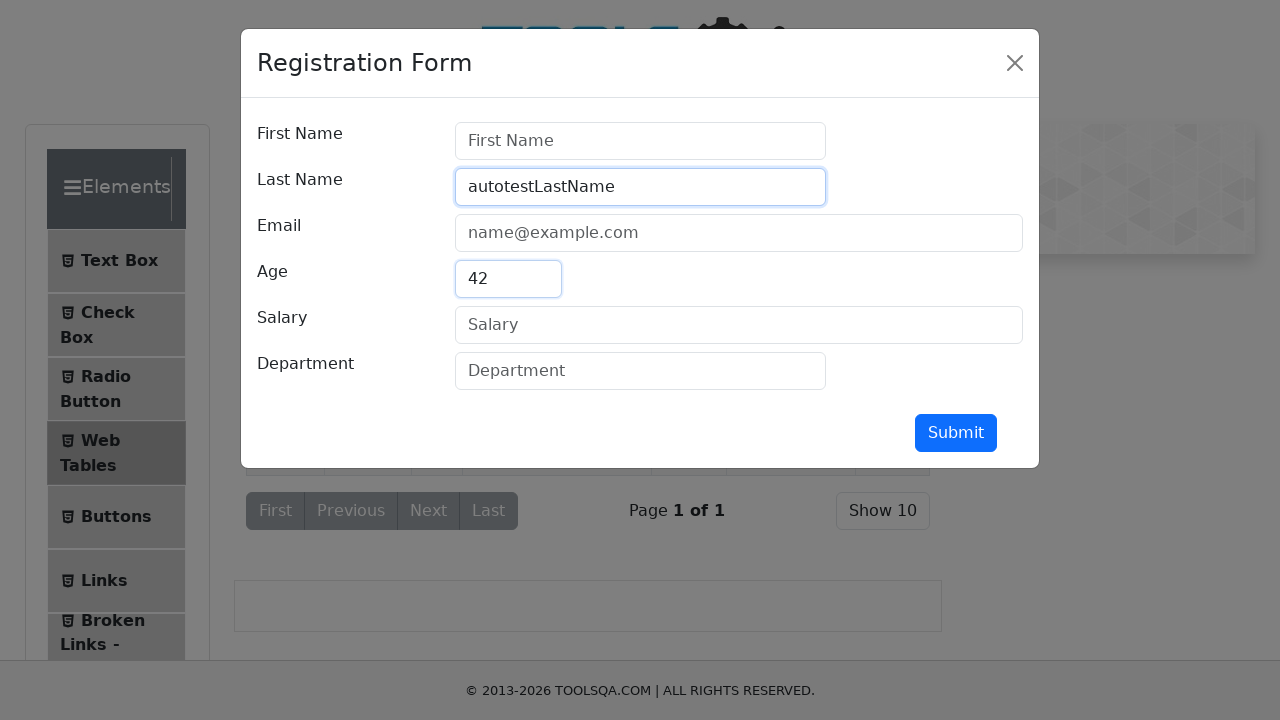

Filled Email field with 'autotest@test.com' on #userEmail
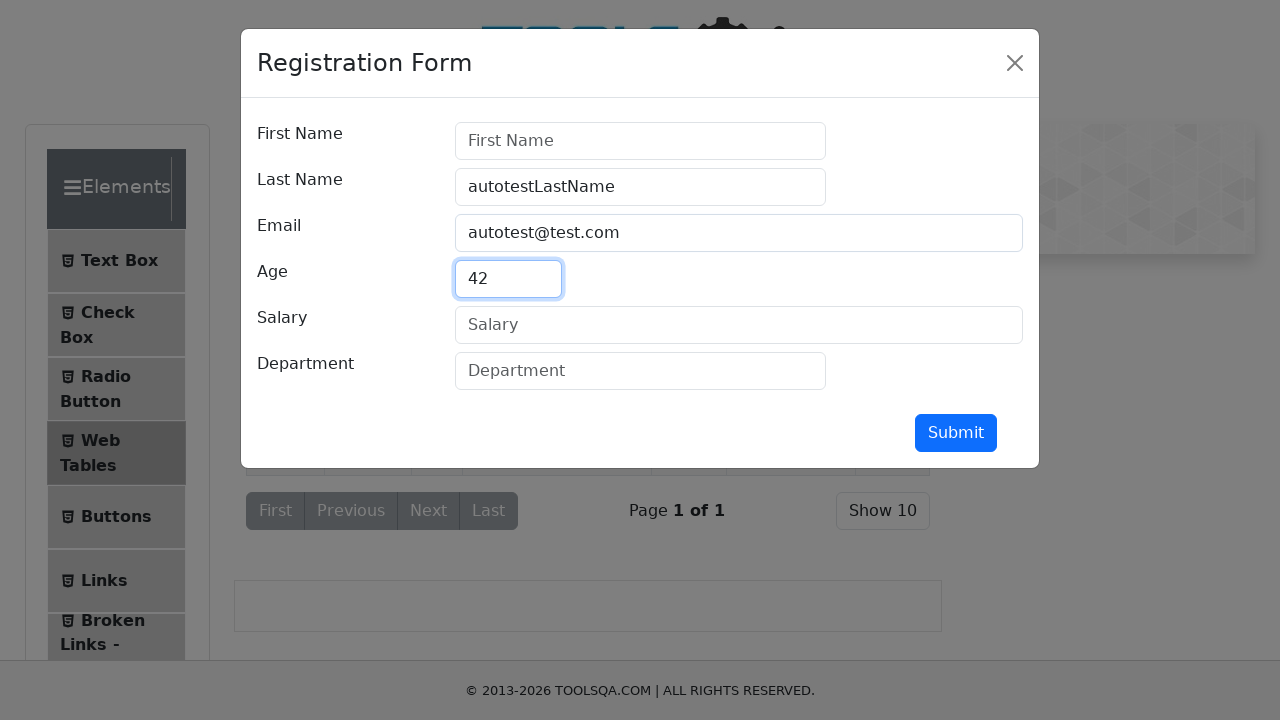

Filled Salary field with '13000' on #salary
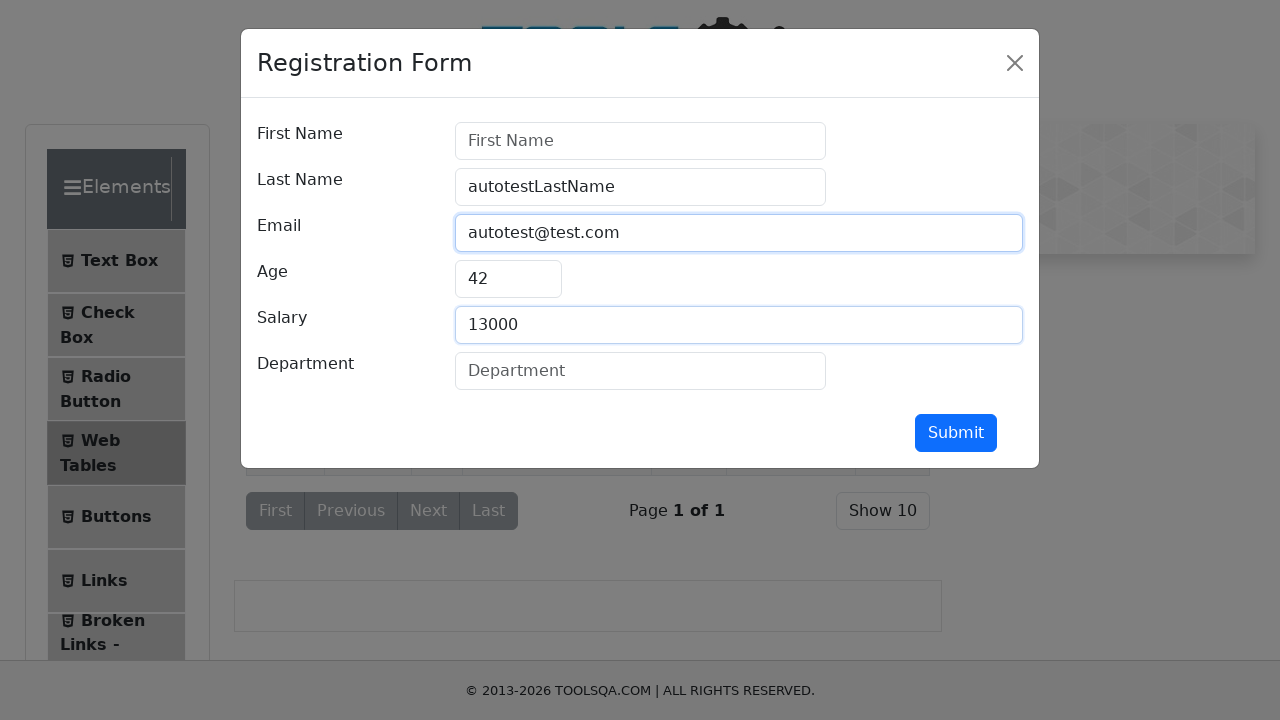

Filled Department field with 'autotestDepartment' on #department
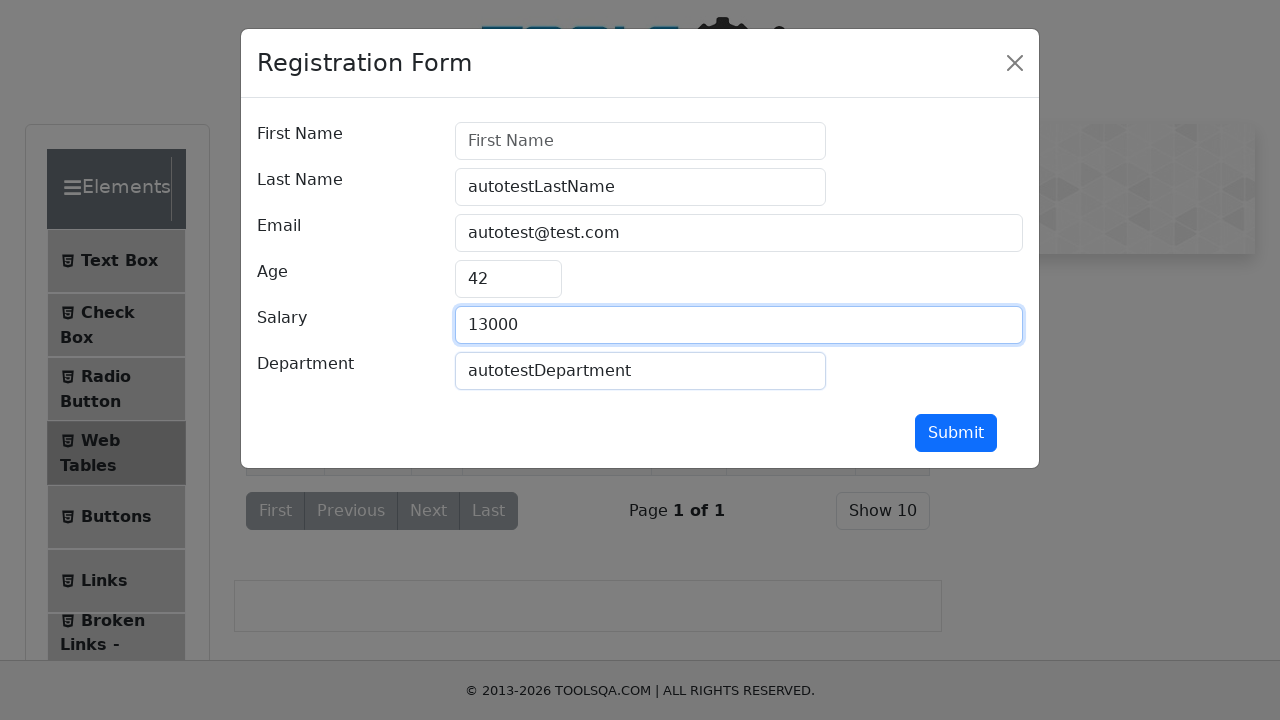

Clicked Submit button to attempt form submission at (956, 433) on #submit
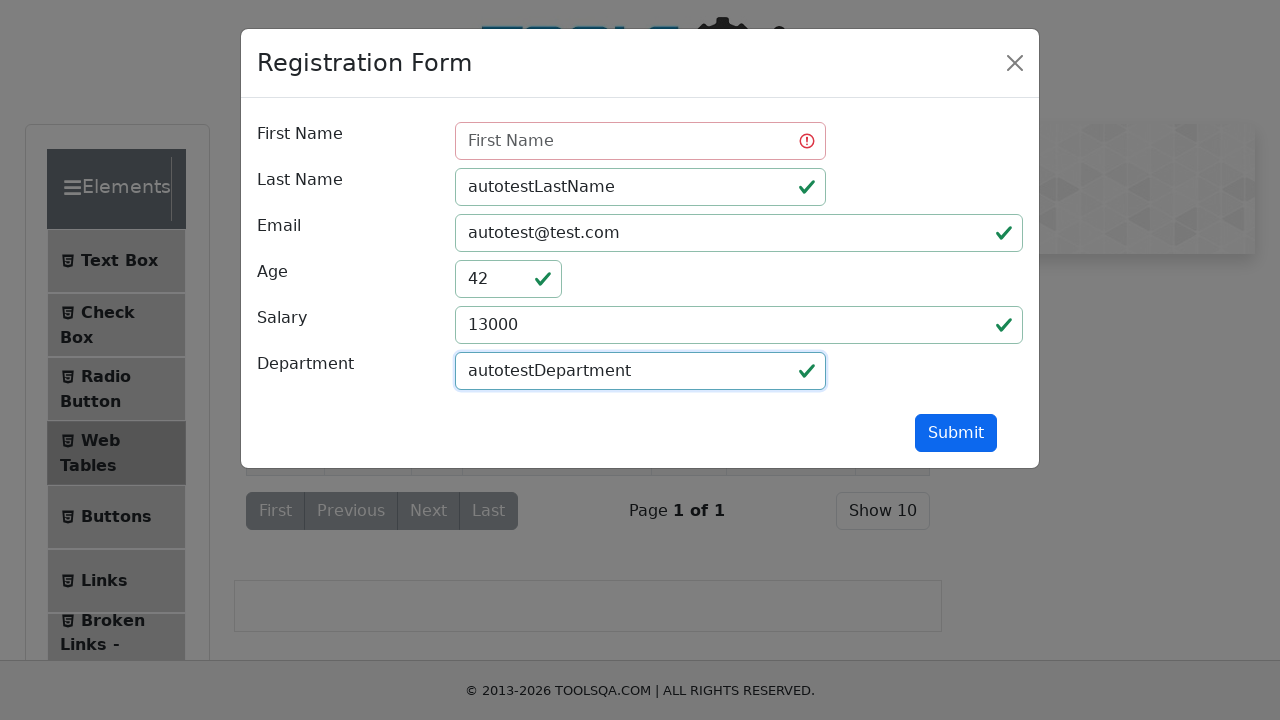

Form validation error displayed - form marked as validated with errors
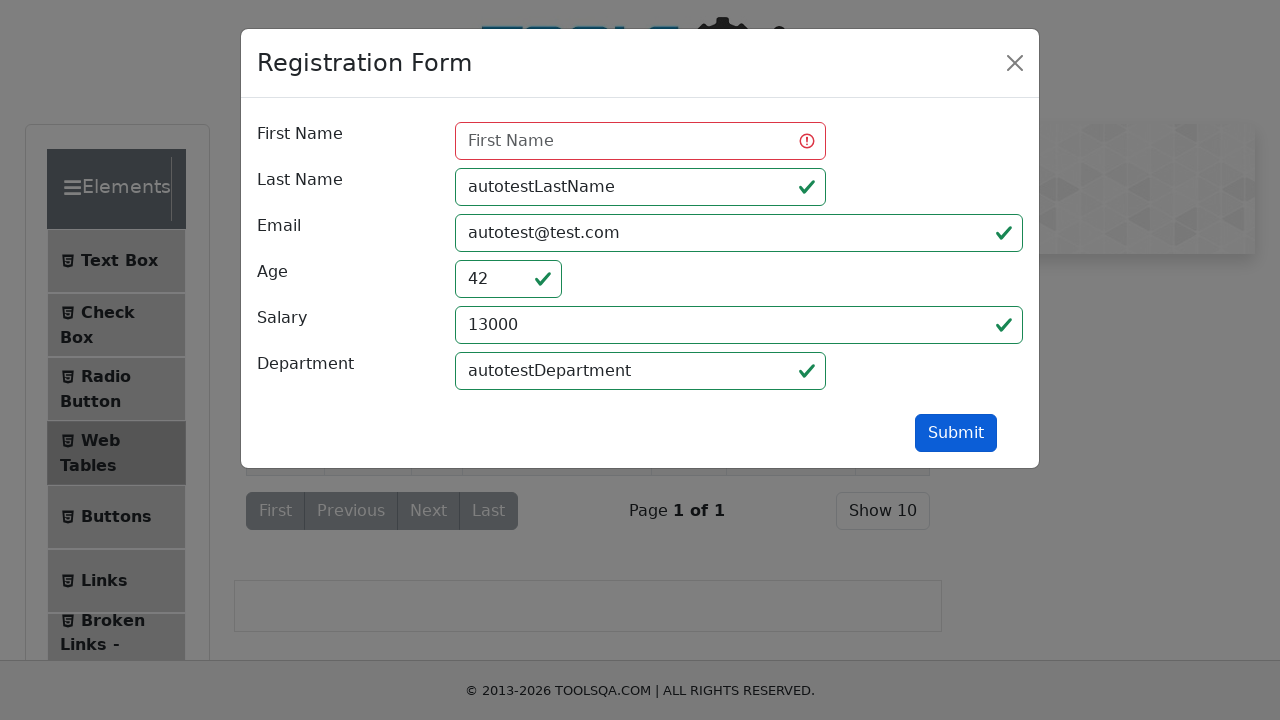

Registration form modal still visible, confirming submission was prevented due to empty required field
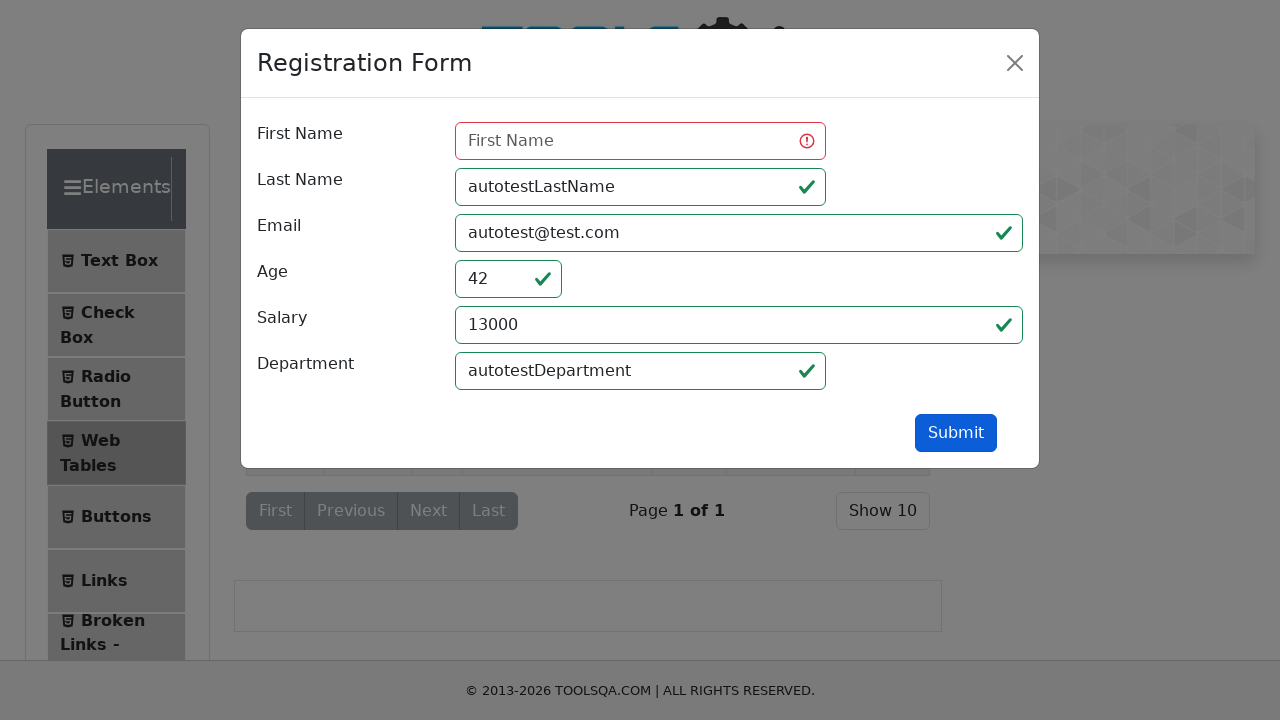

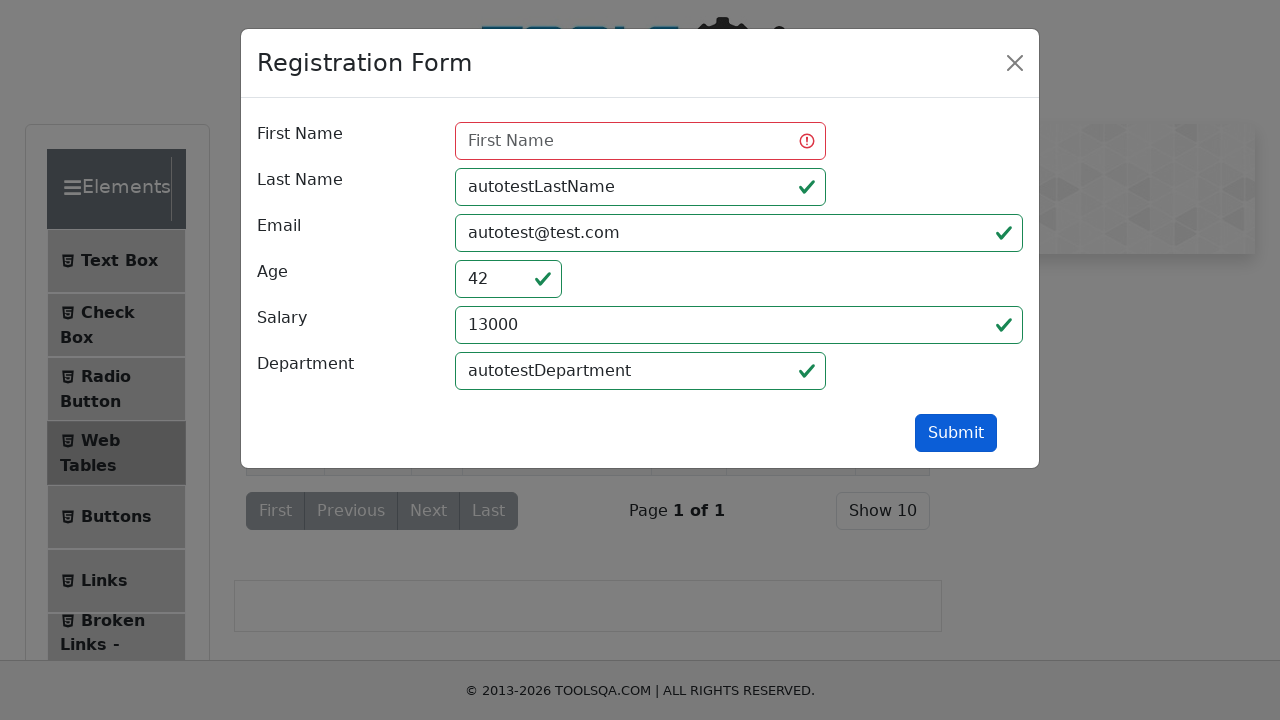